Tests page scrolling functionality by scrolling down and then back up using JavaScript

Starting URL: https://www.krafttechnologie.com/

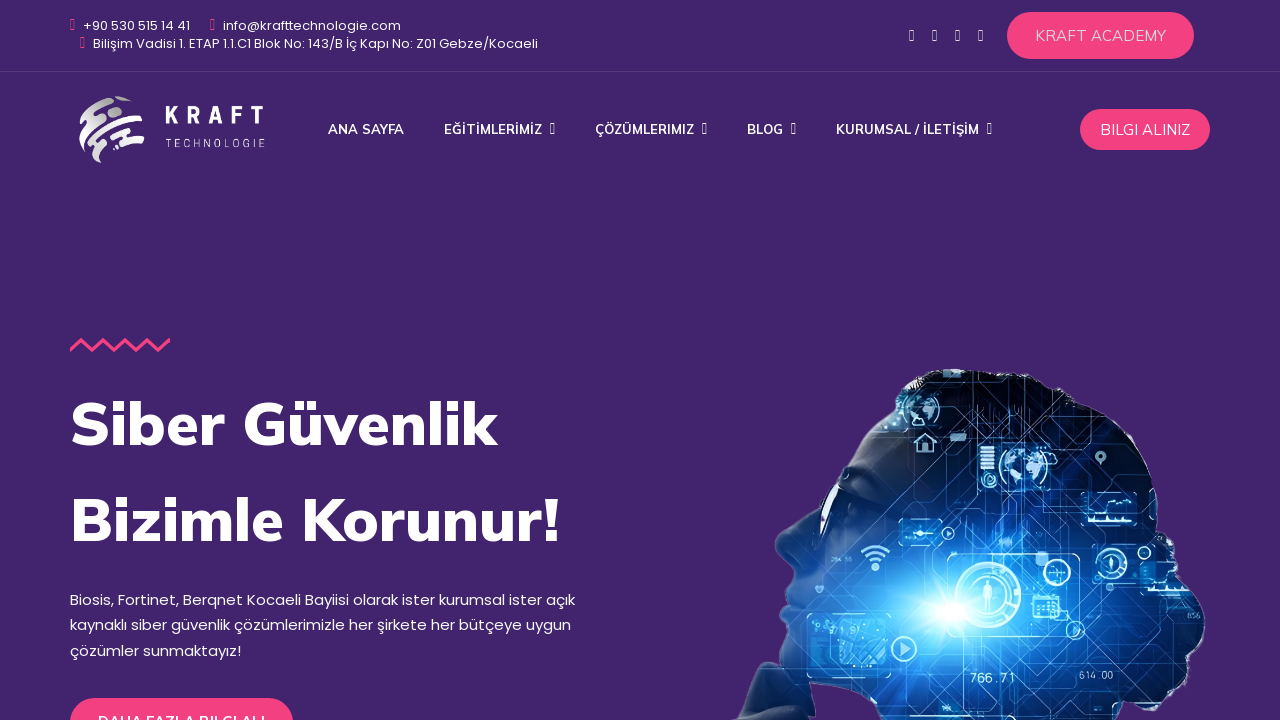

Scrolled down 1200 pixels using JavaScript
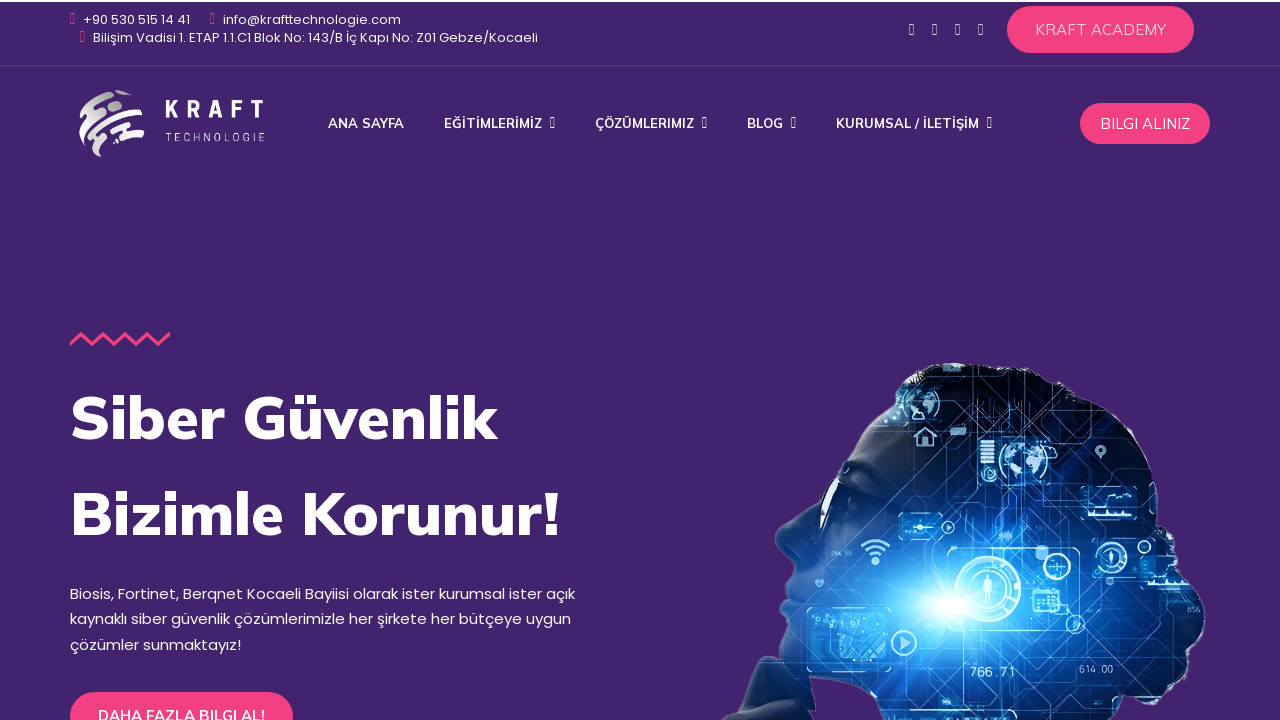

Waited 3 seconds for scroll animation to complete
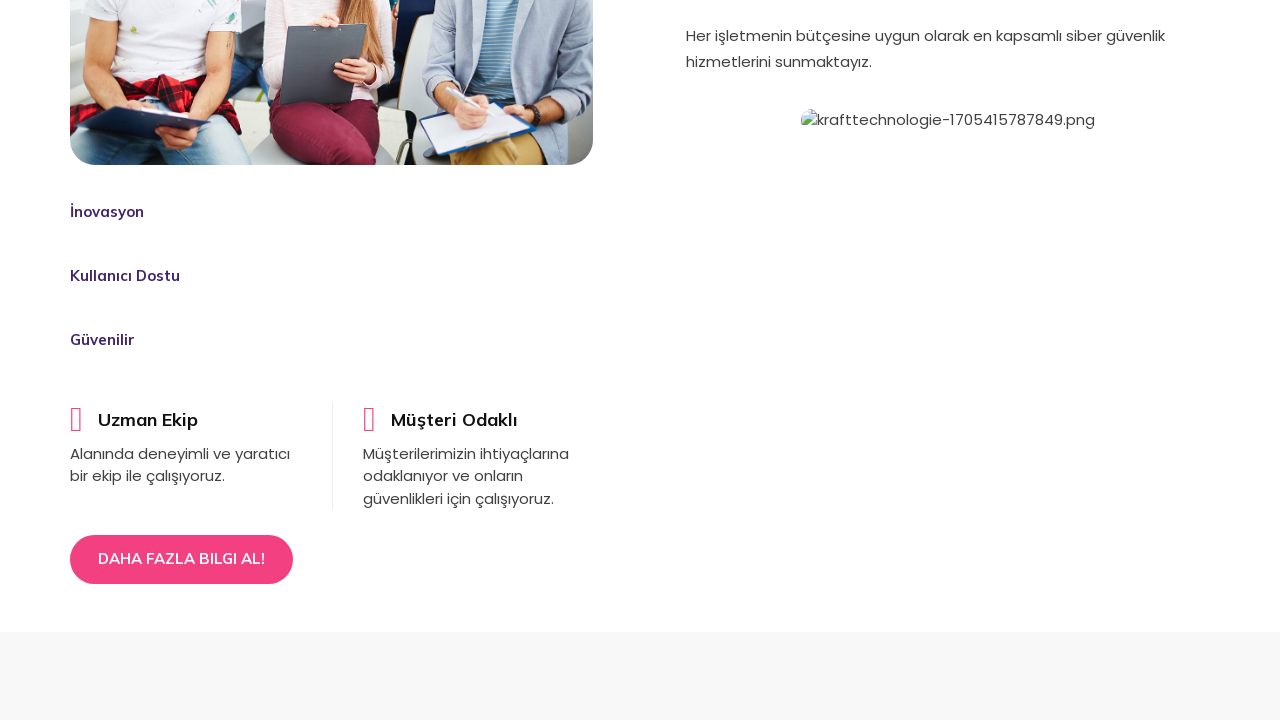

Scrolled back up 1200 pixels using JavaScript
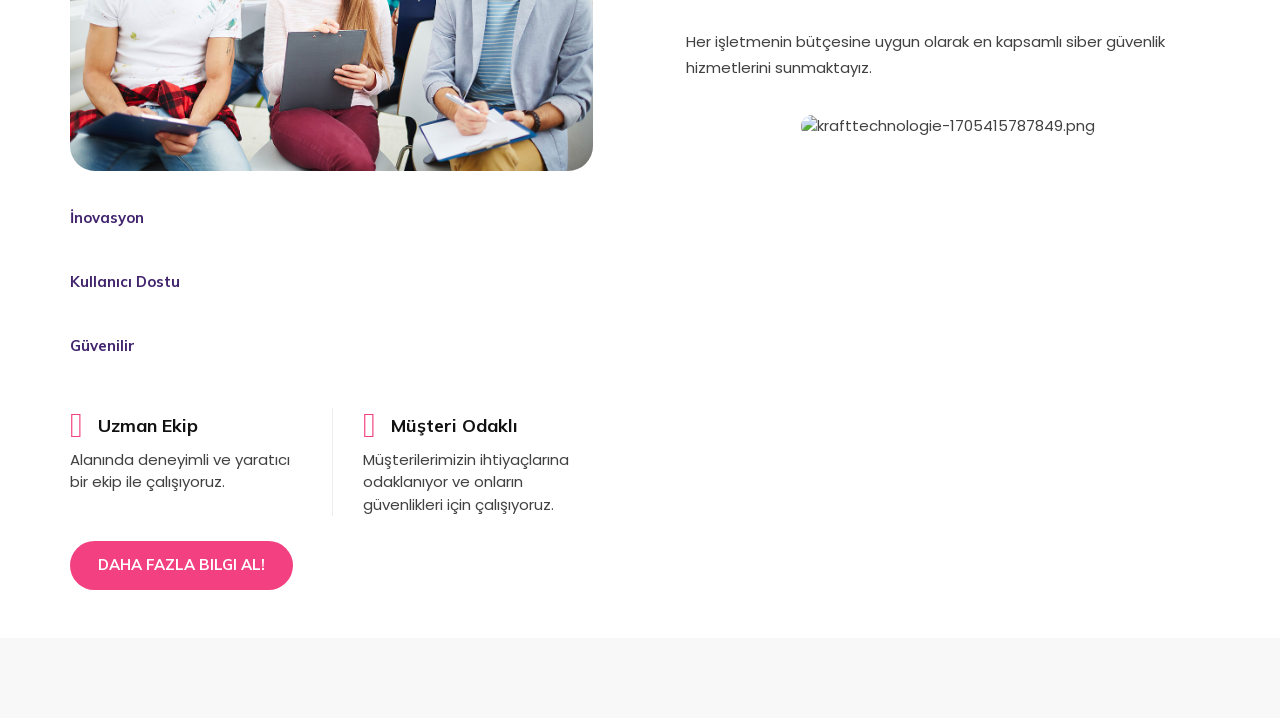

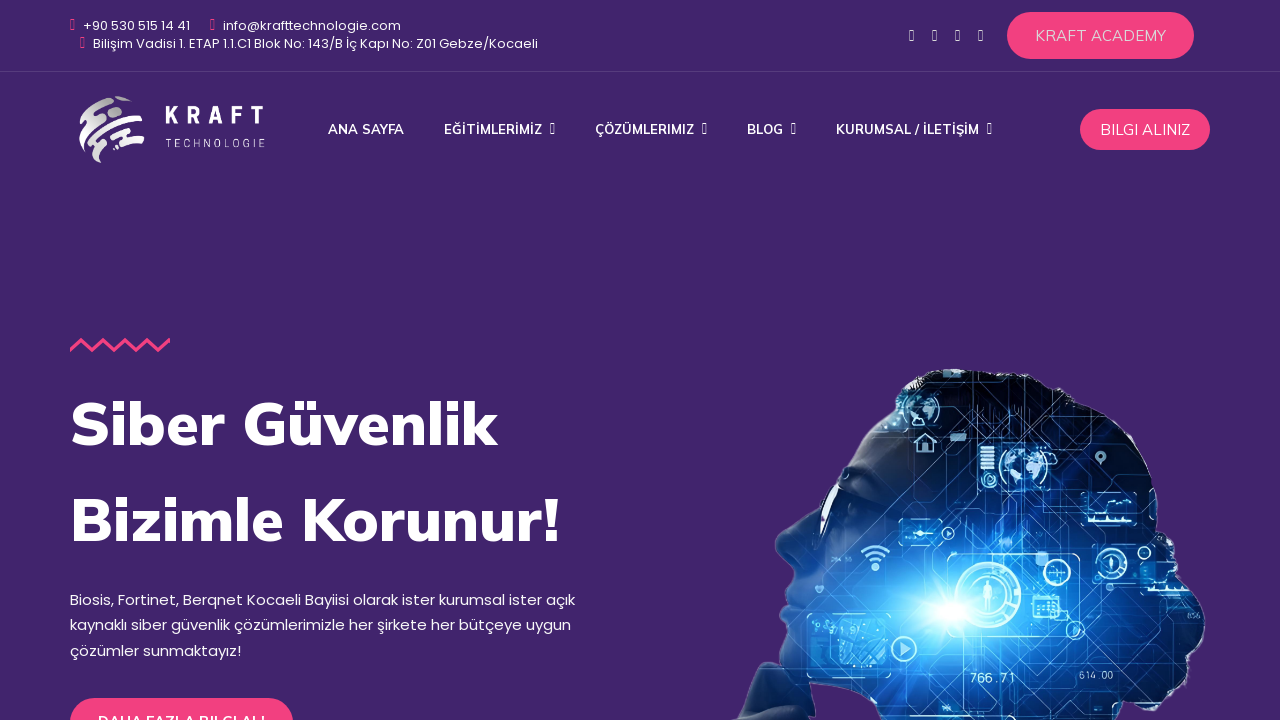